Tests navigation to the blog page by clicking the blog link from the home page and waiting for it to load

Starting URL: https://anhtester.com

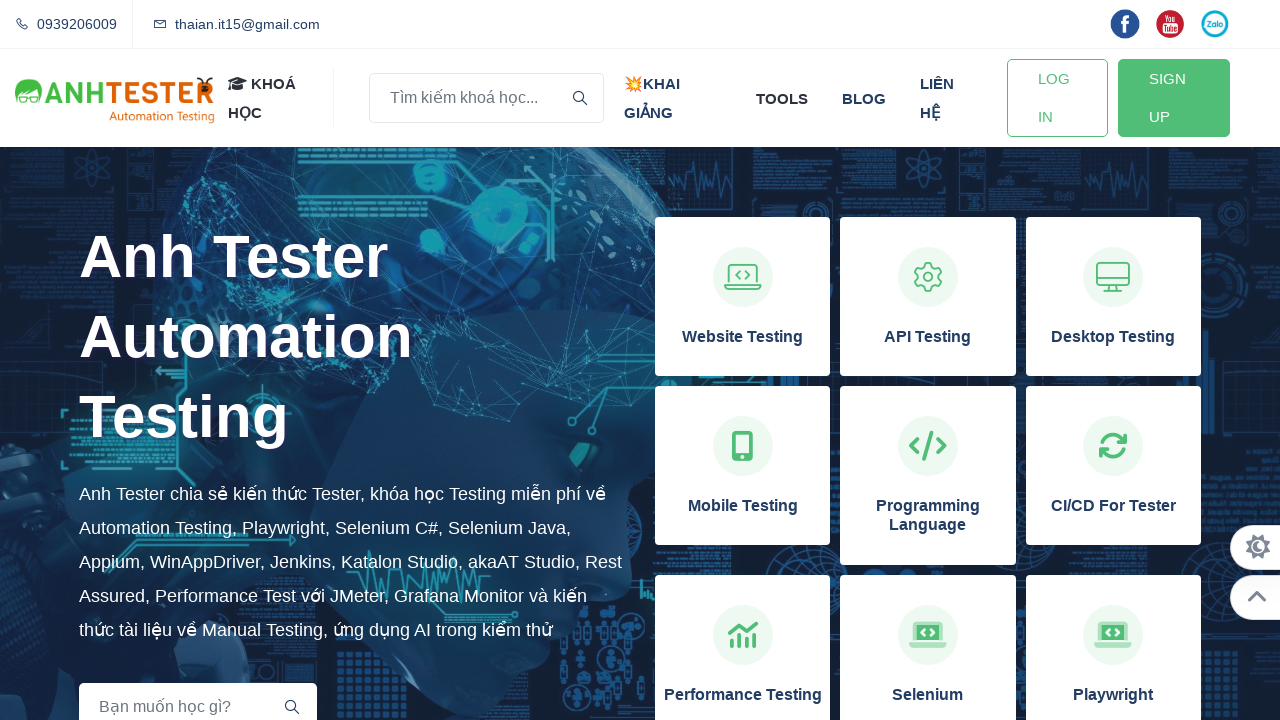

Verified home page title is 'Anh Tester Automation Testing'
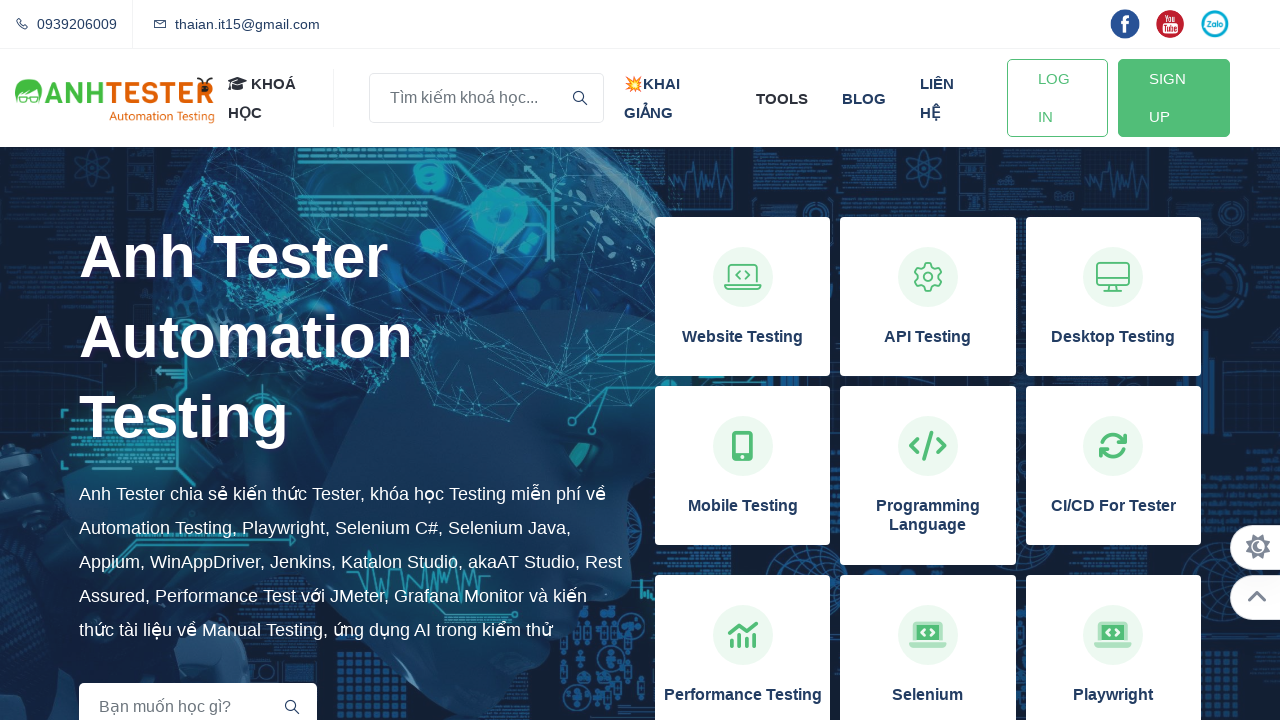

Clicked on blog link from home page at (864, 98) on a:has-text('blog')
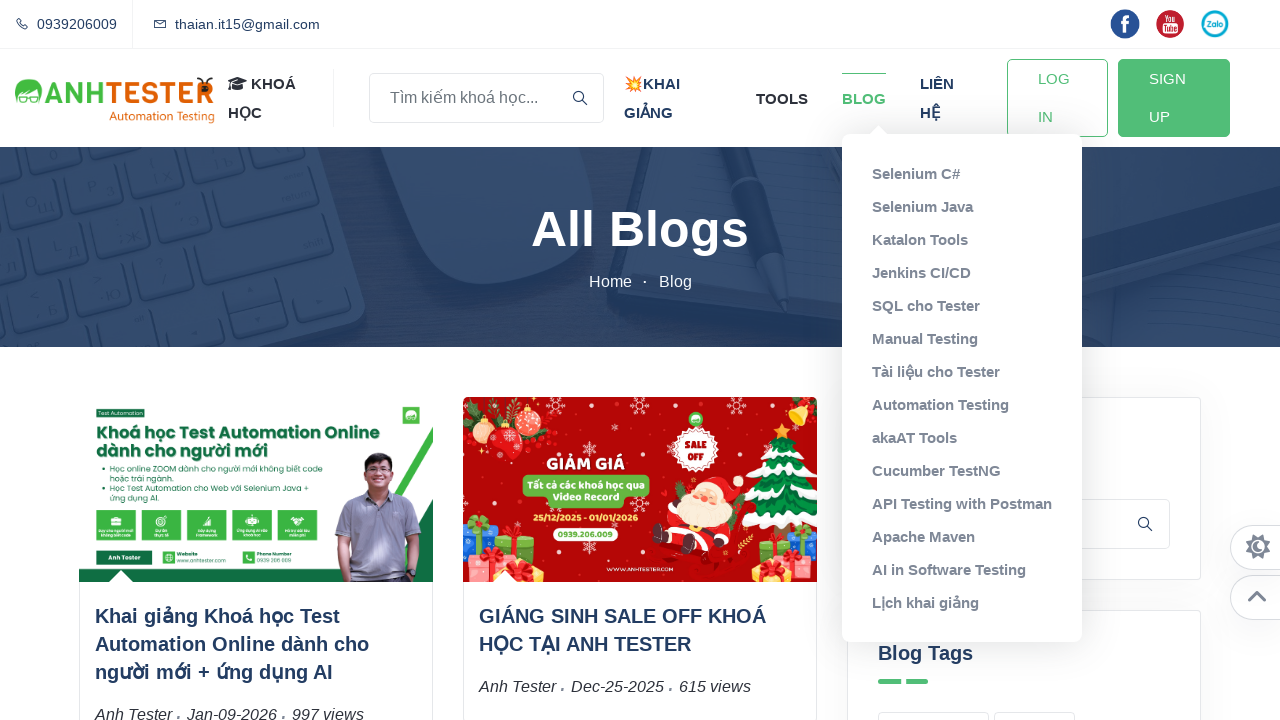

Blog page loaded successfully
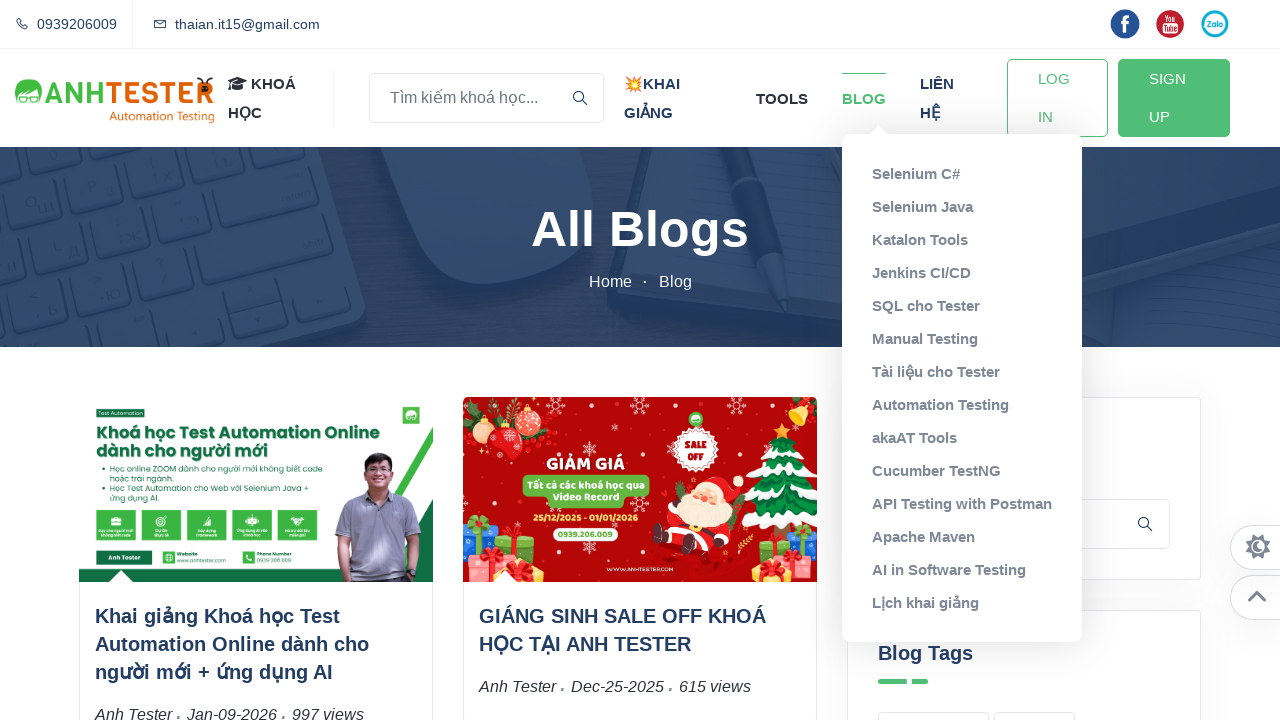

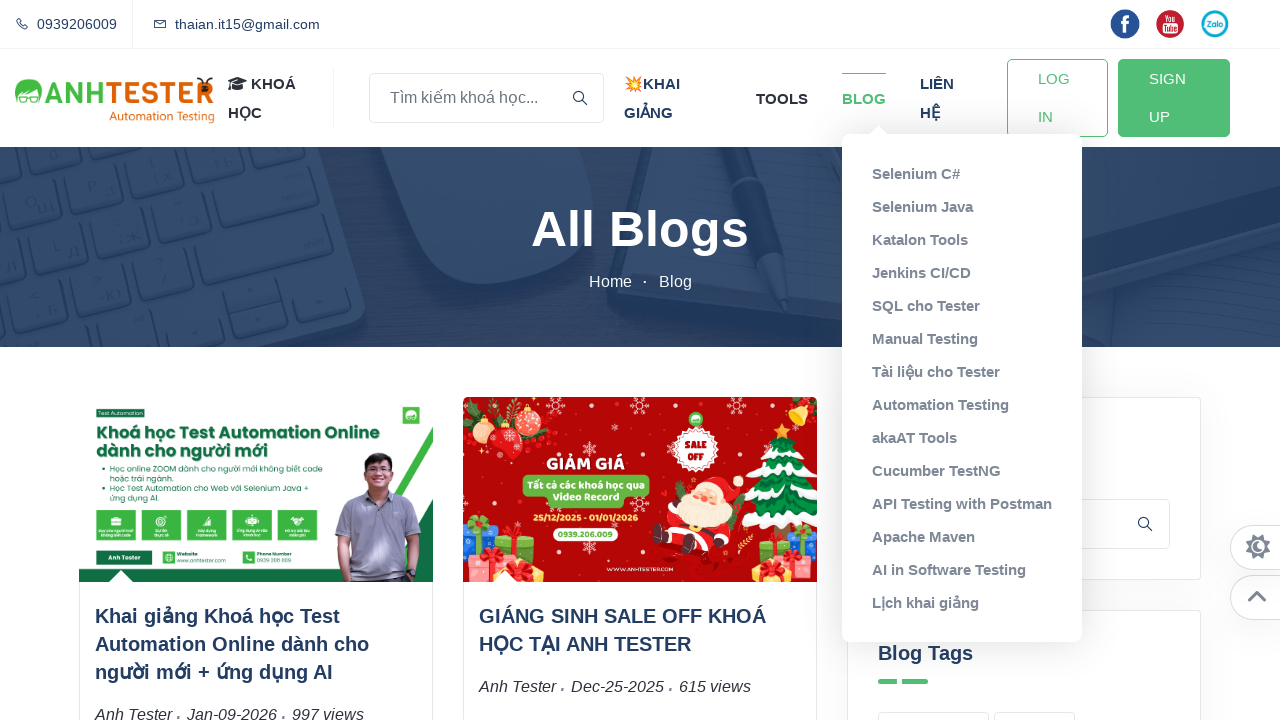